Tests radio button functionality by selecting gender and age group options, clicking the get values button, and verifying the selected values are displayed correctly

Starting URL: https://www.lambdatest.com/selenium-playground/radiobutton-demo

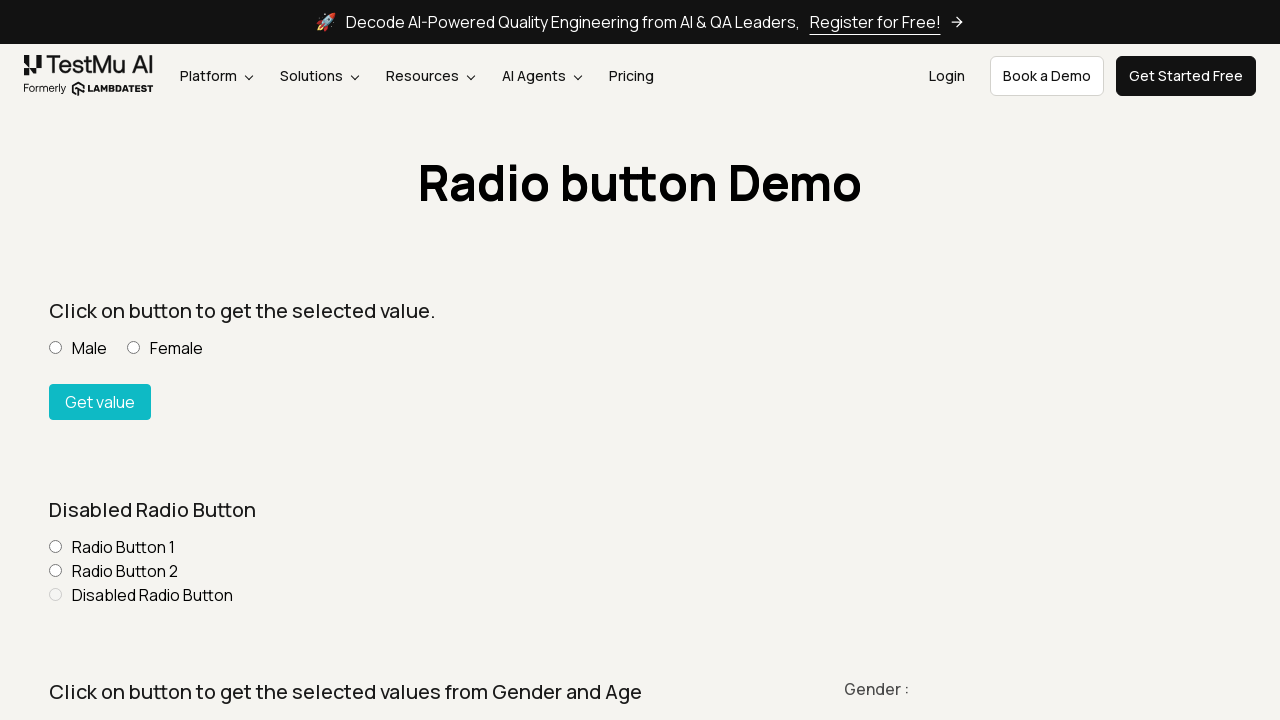

Clicked Male radio button at (56, 360) on (//input[@name='gender'])[1]
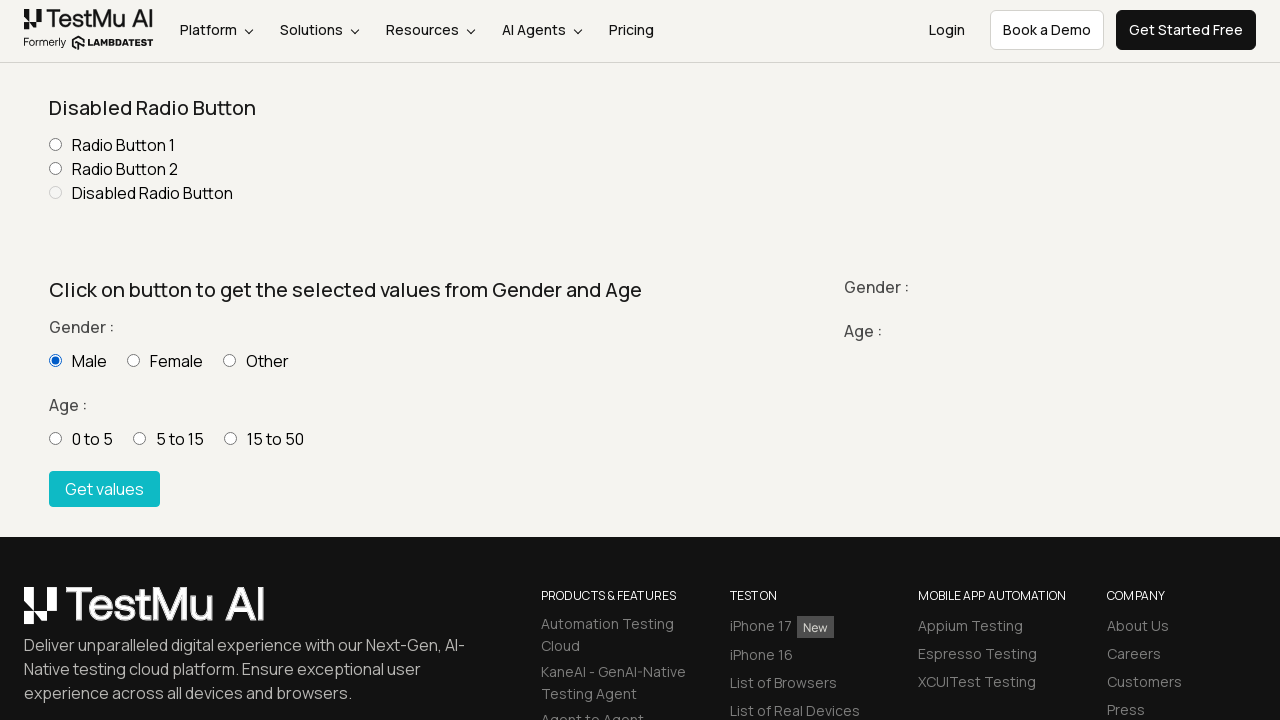

Clicked 15-50 age group radio button at (230, 438) on (//input[@name='ageGroup'])[3]
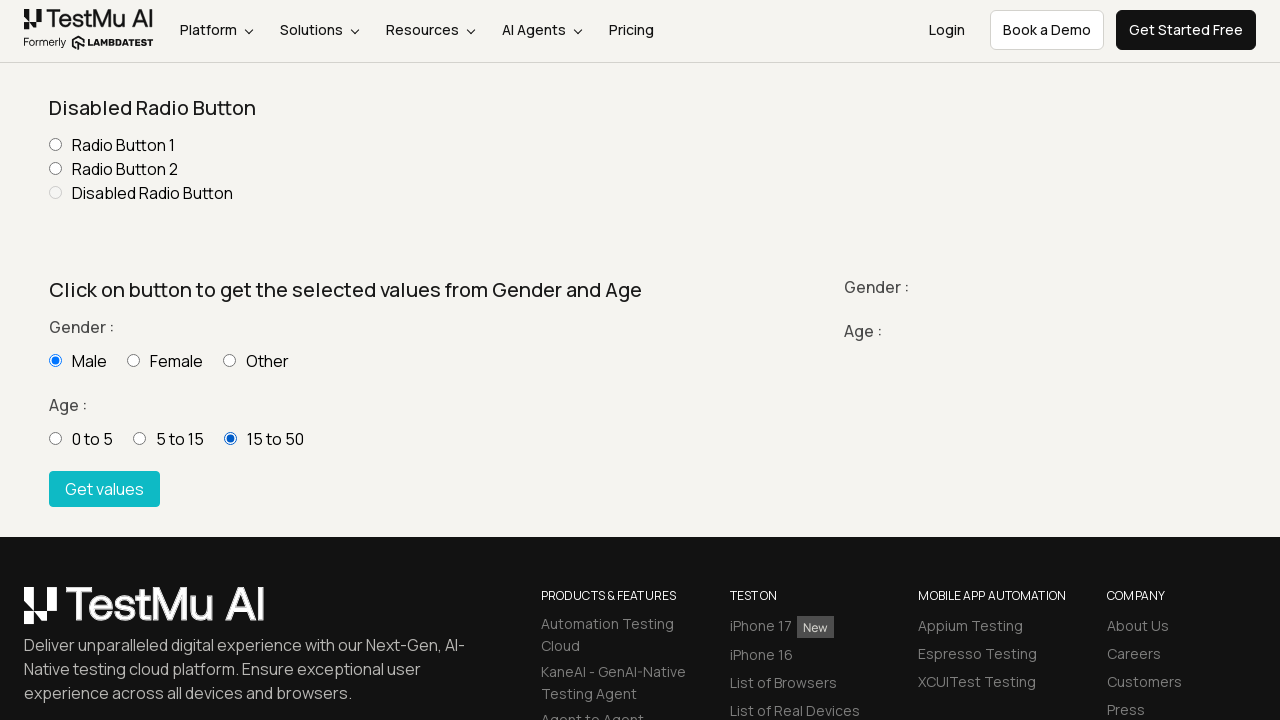

Clicked Get values button at (104, 489) on xpath=//button[text()='Get values']
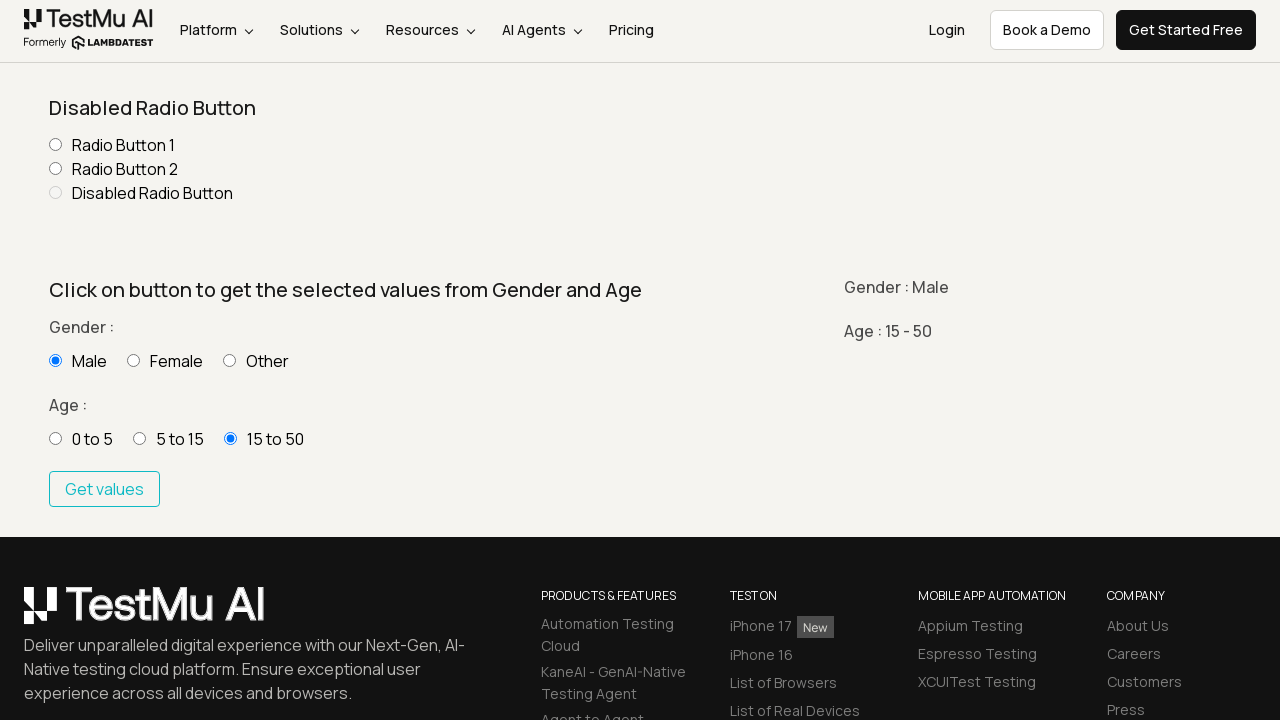

Gender value element loaded
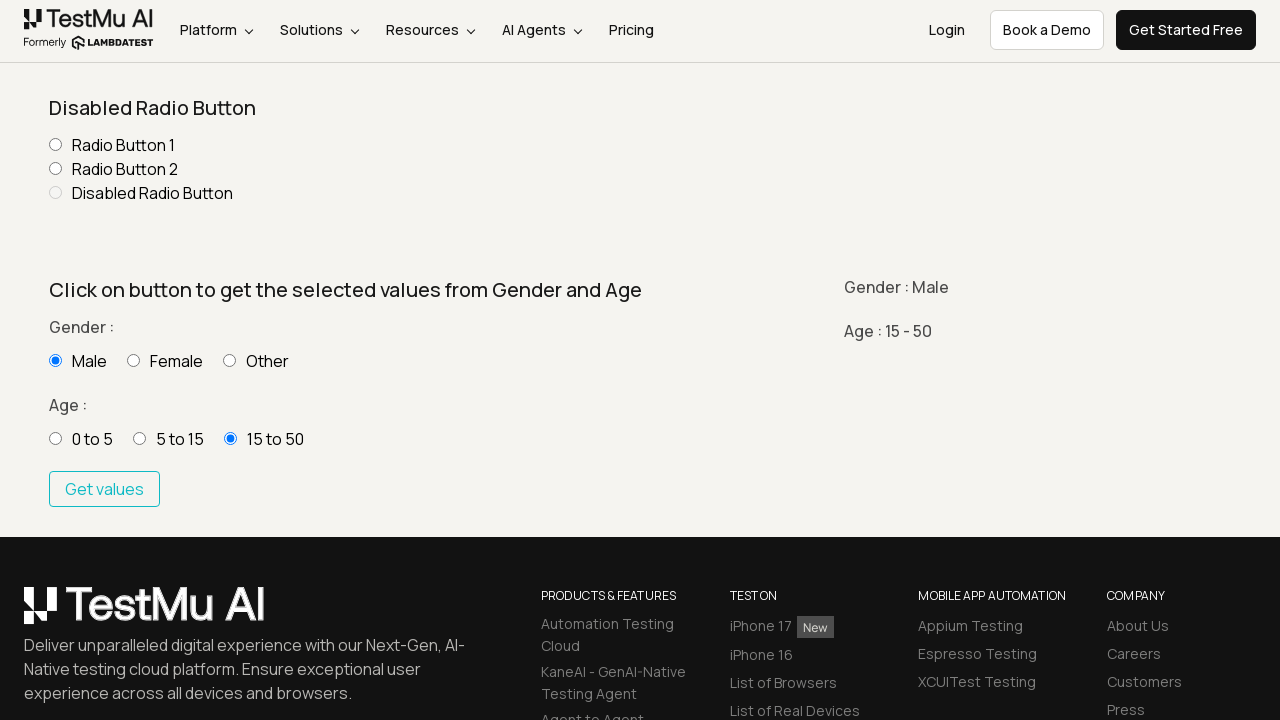

Verified gender value is 'Male'
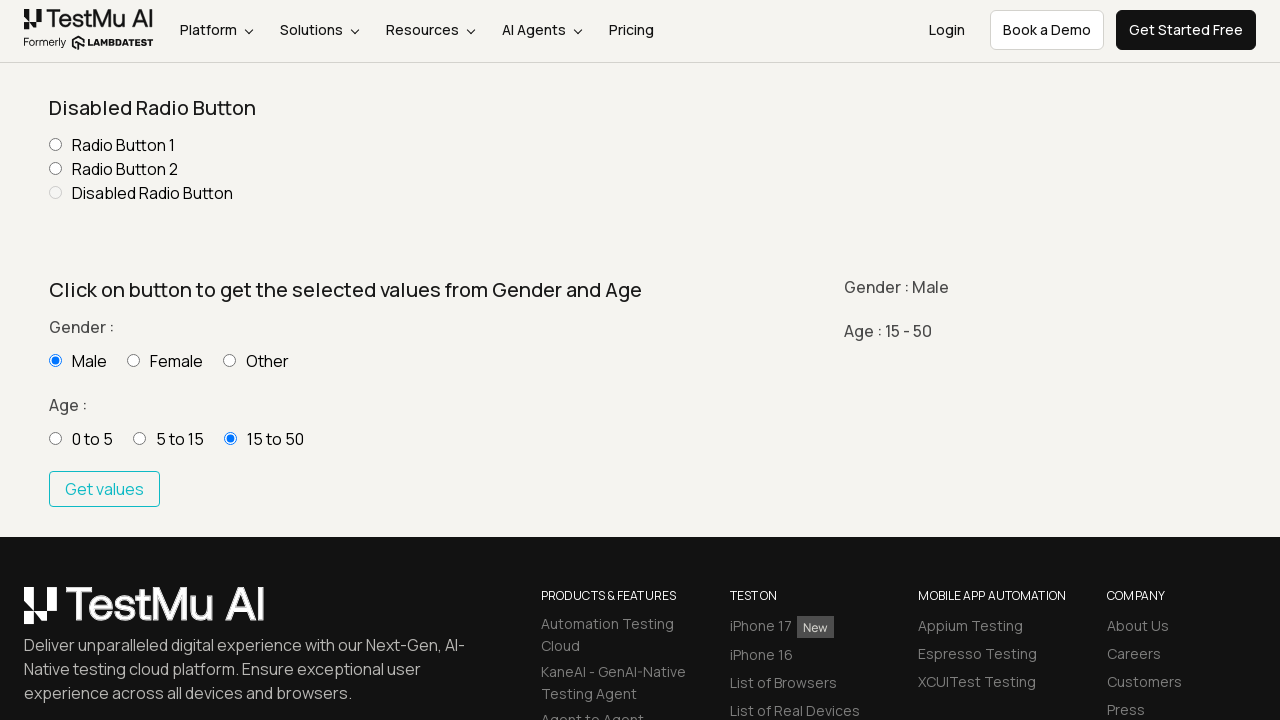

Verified age group value is '15 - 50'
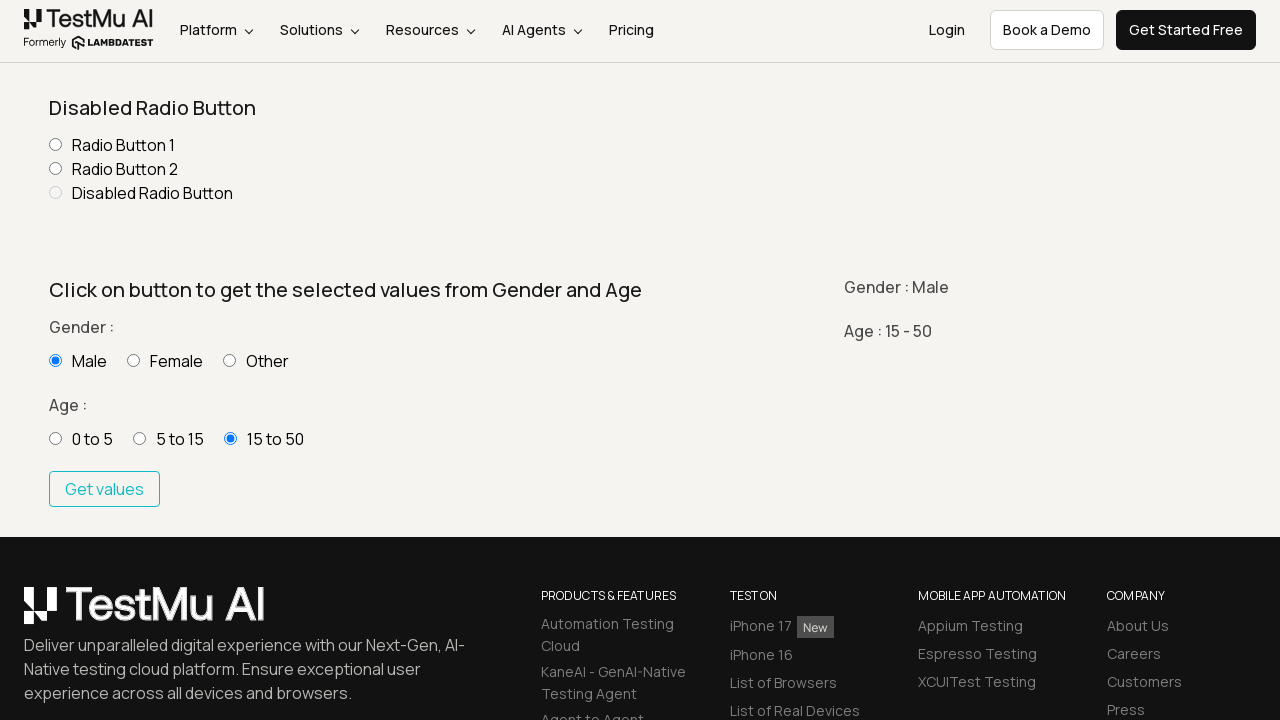

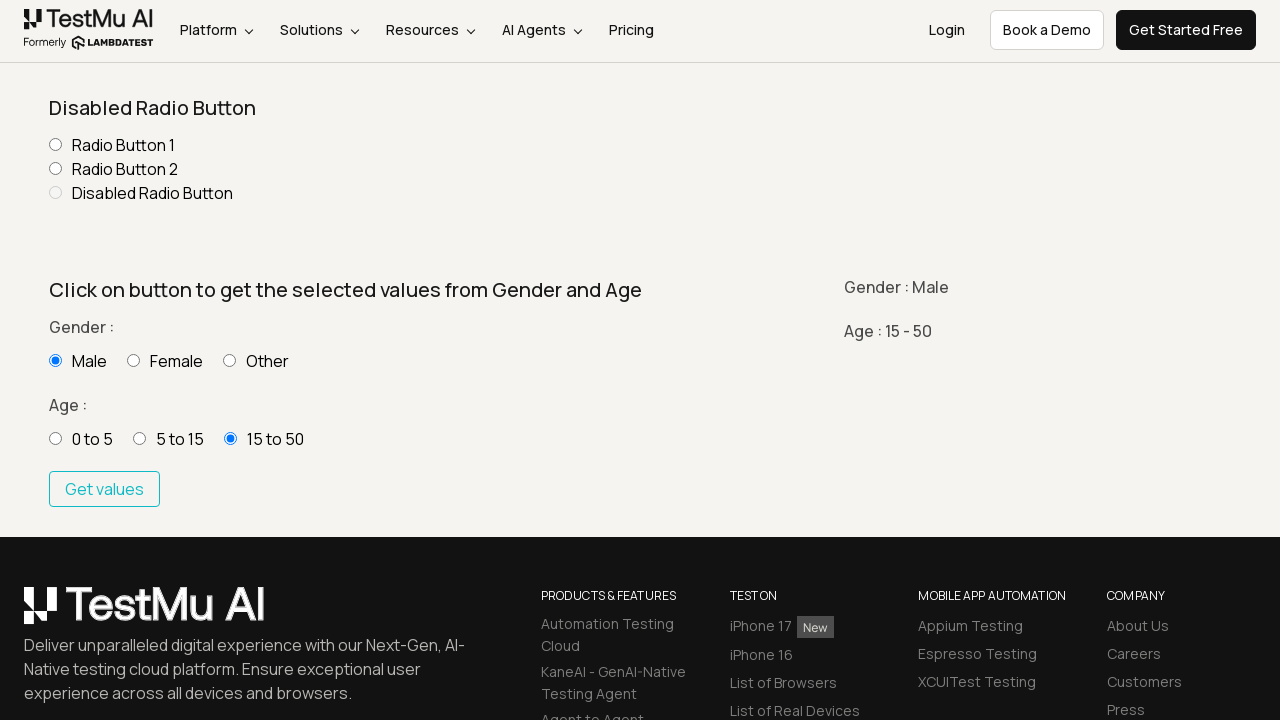